Tests the Add/Remove Elements functionality by clicking the Add Element button to create a Delete button, verifying it appears, then clicking Delete and verifying it disappears.

Starting URL: https://the-internet.herokuapp.com/add_remove_elements/

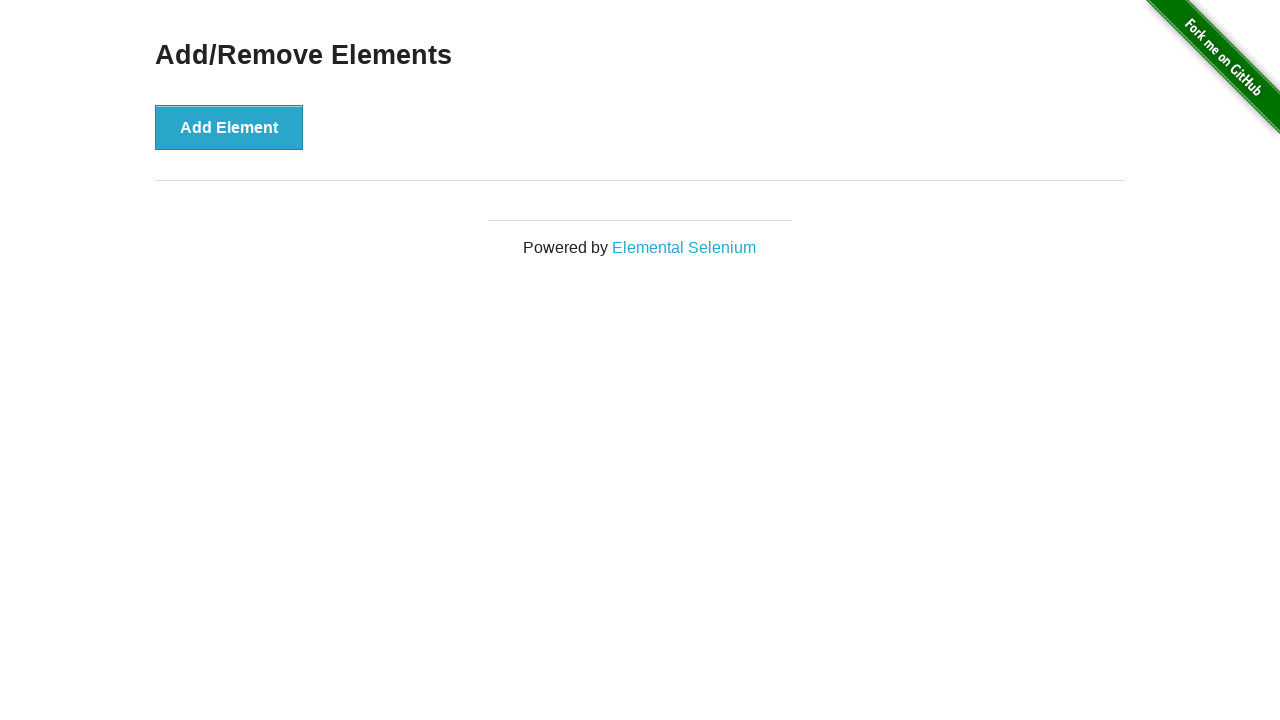

Clicked the Add Element button at (229, 127) on button[onclick='addElement()']
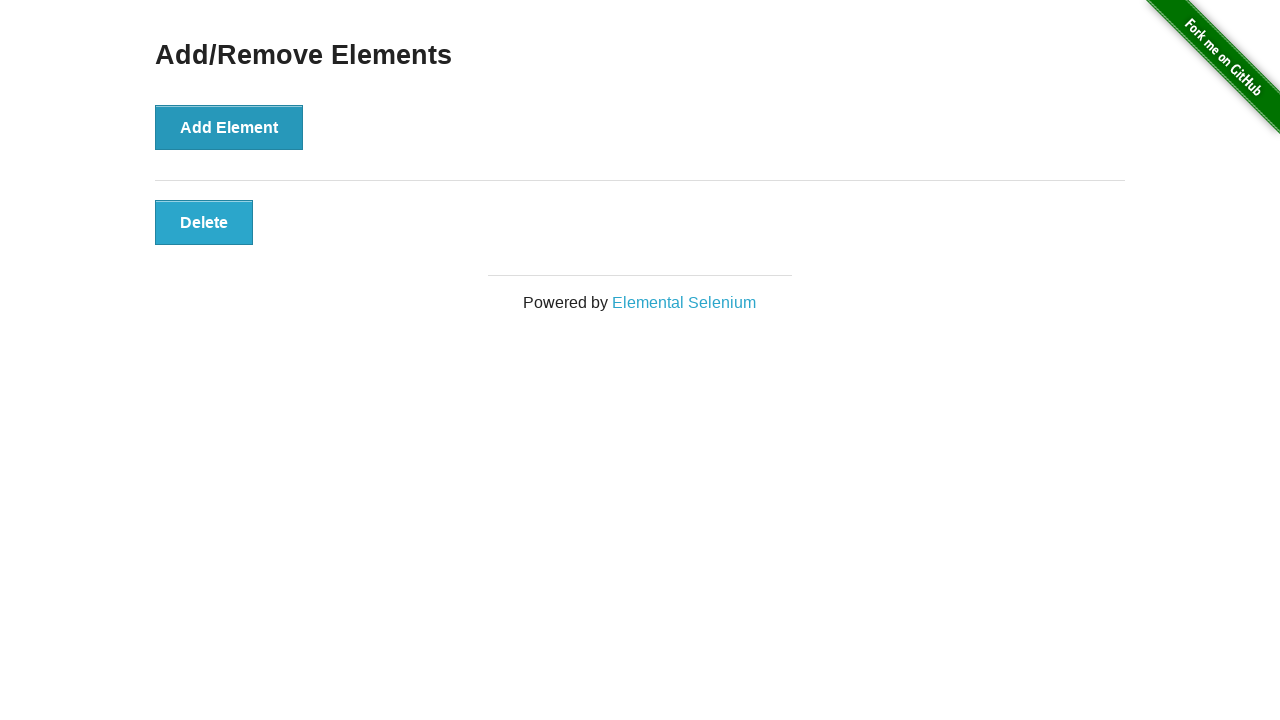

Waited for Delete button to appear
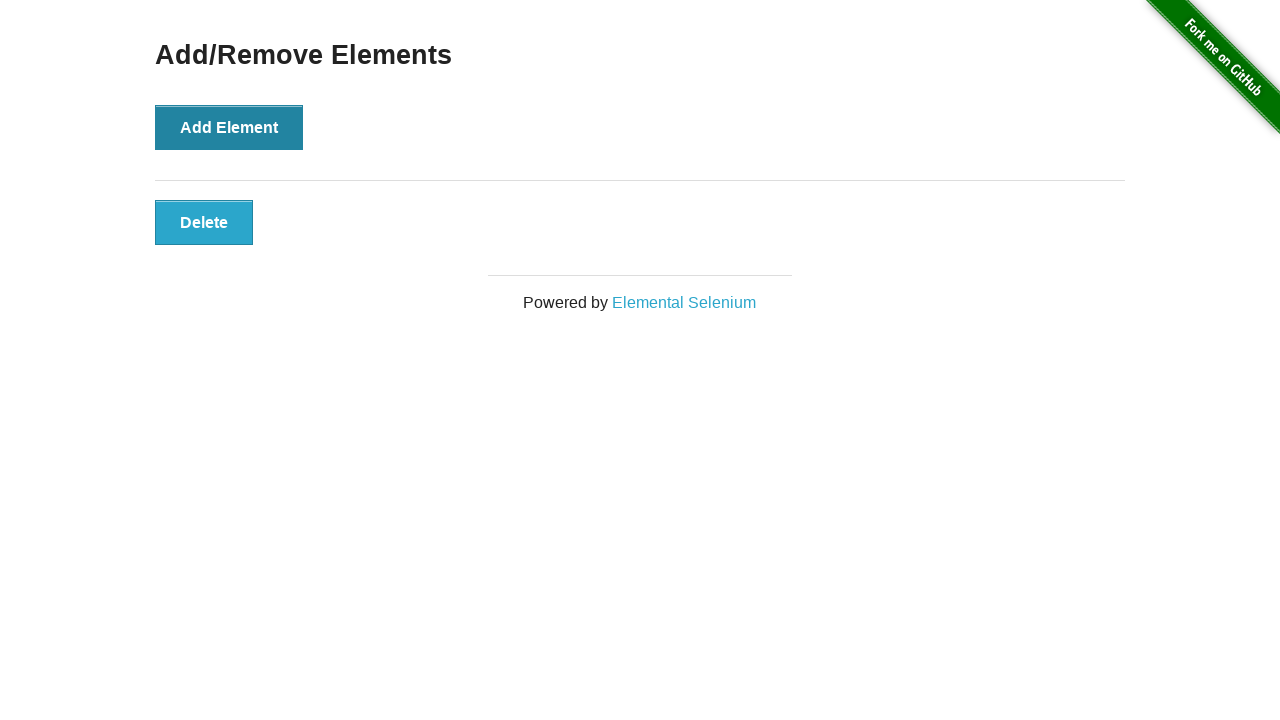

Verified Delete button is visible
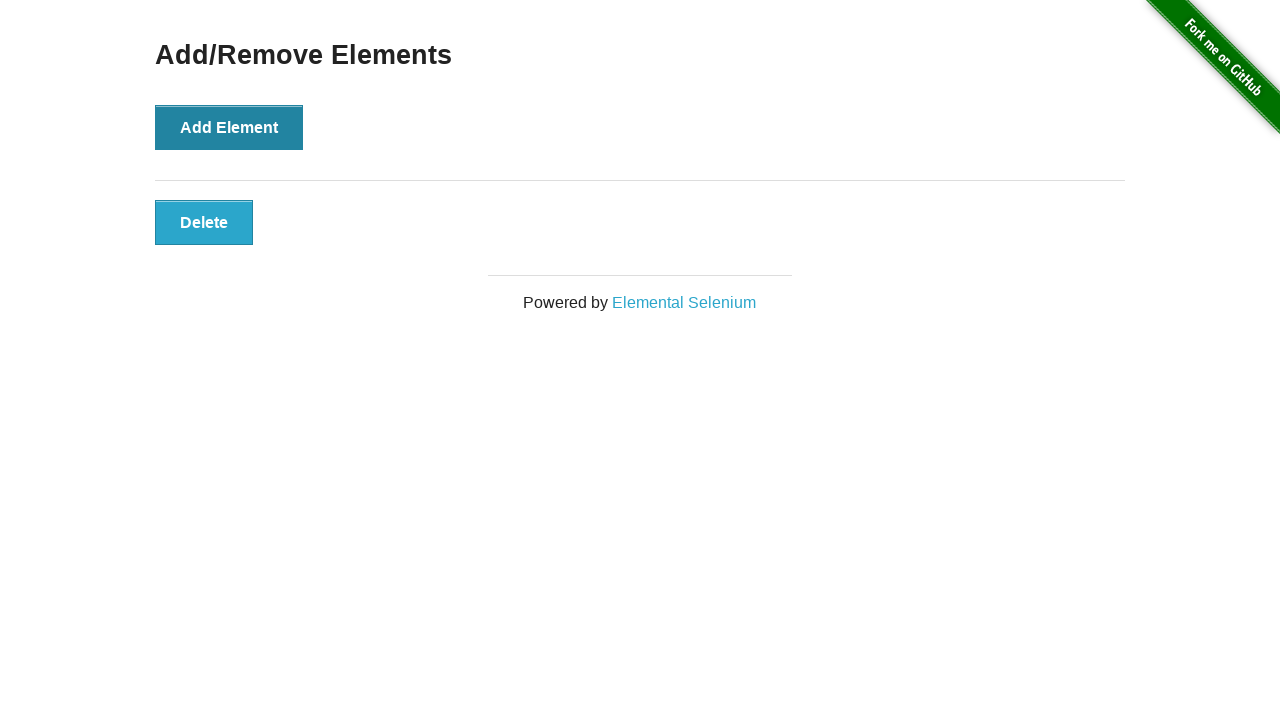

Clicked the Delete button at (204, 222) on .added-manually
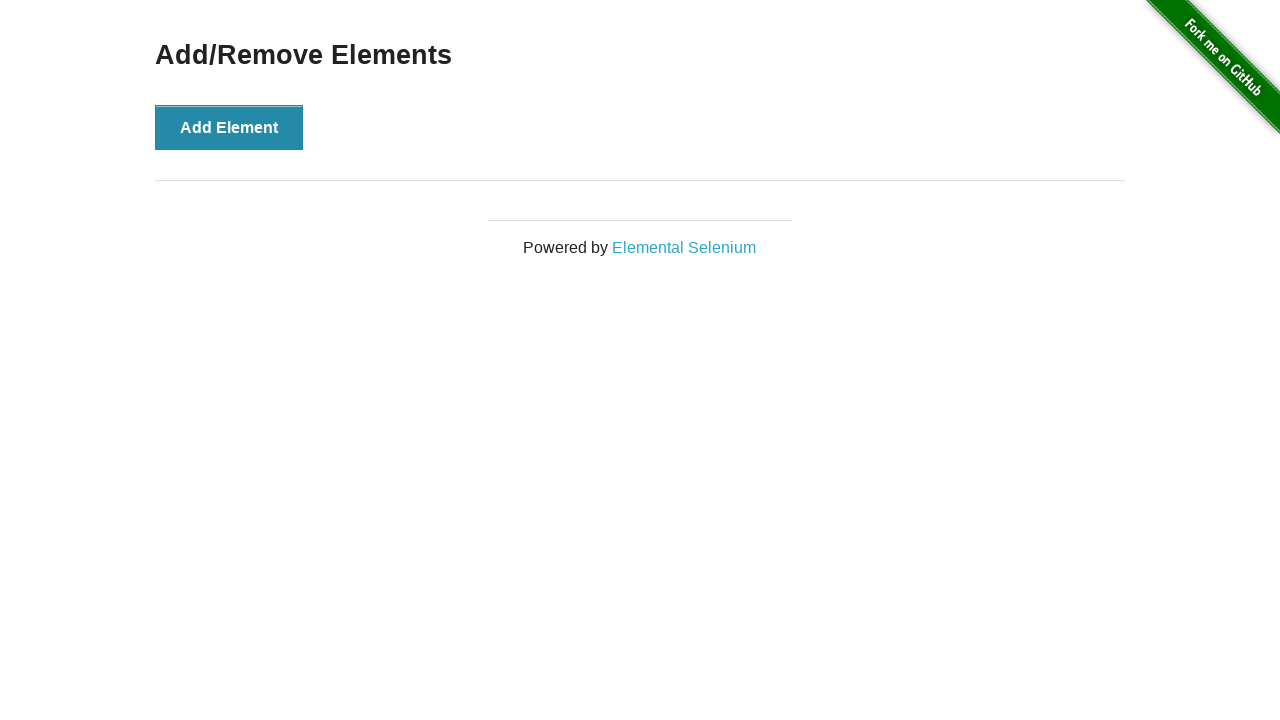

Waited for DOM update after clicking Delete
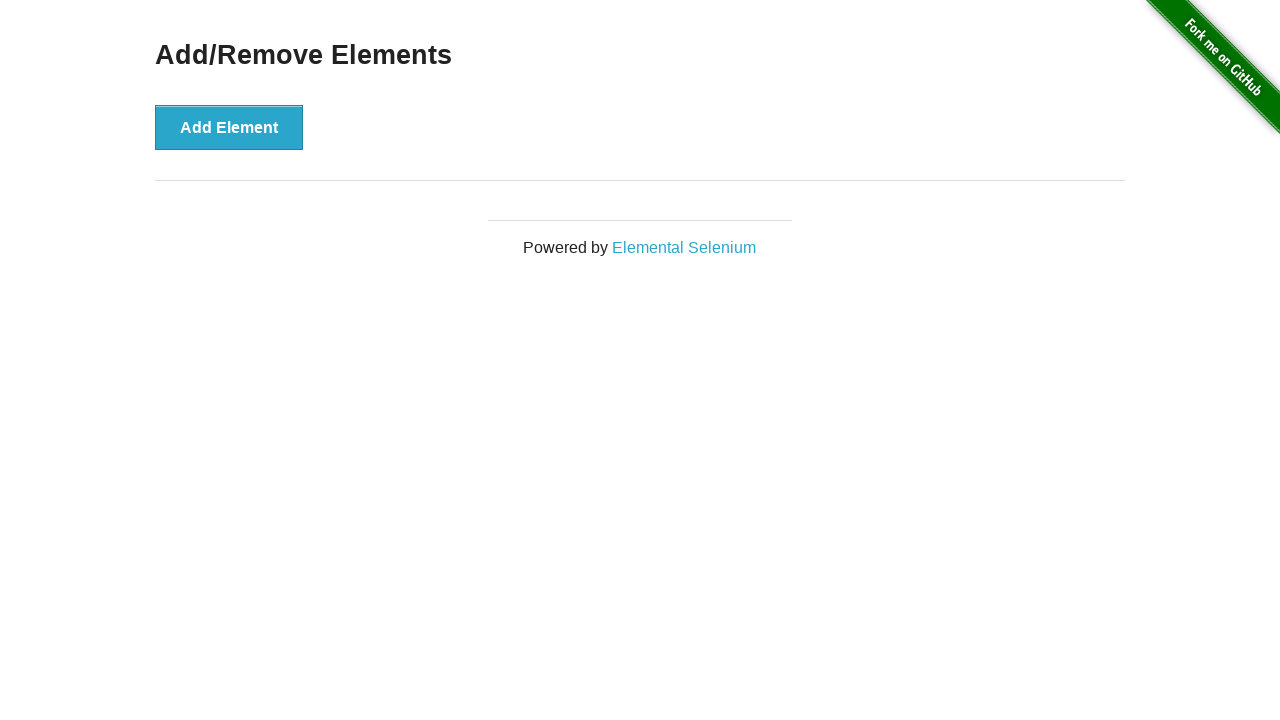

Verified Delete button has disappeared
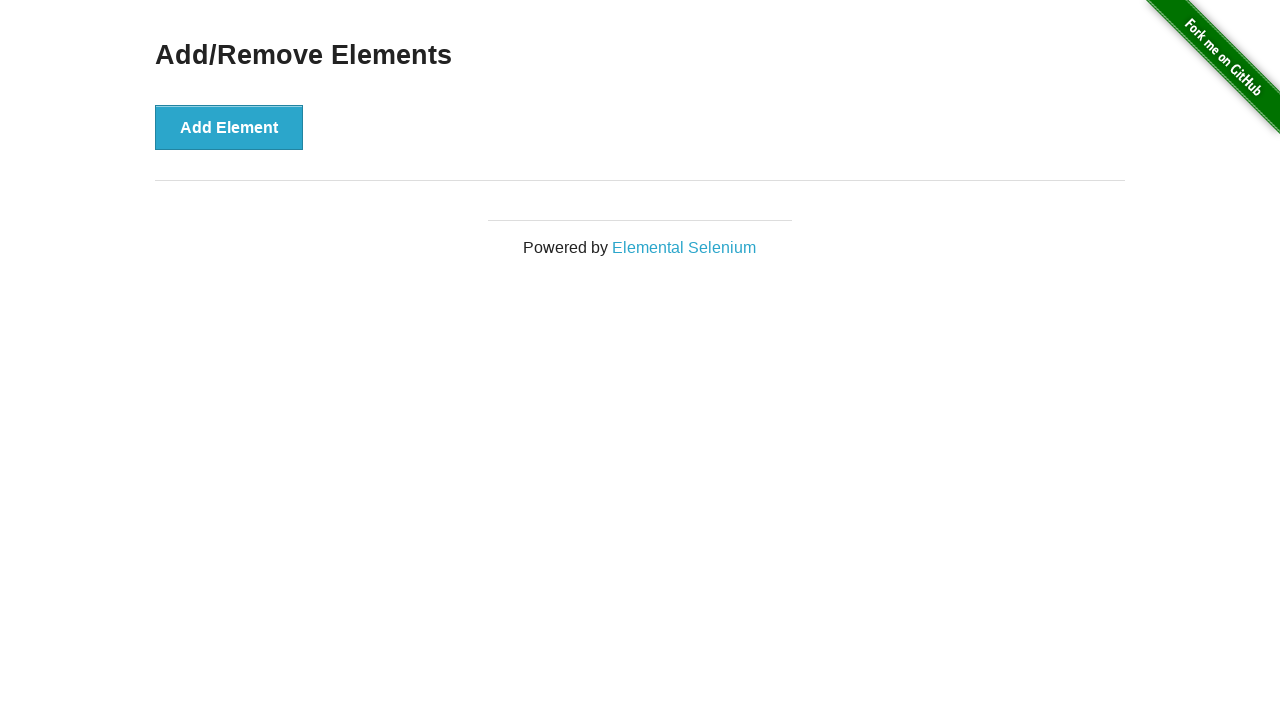

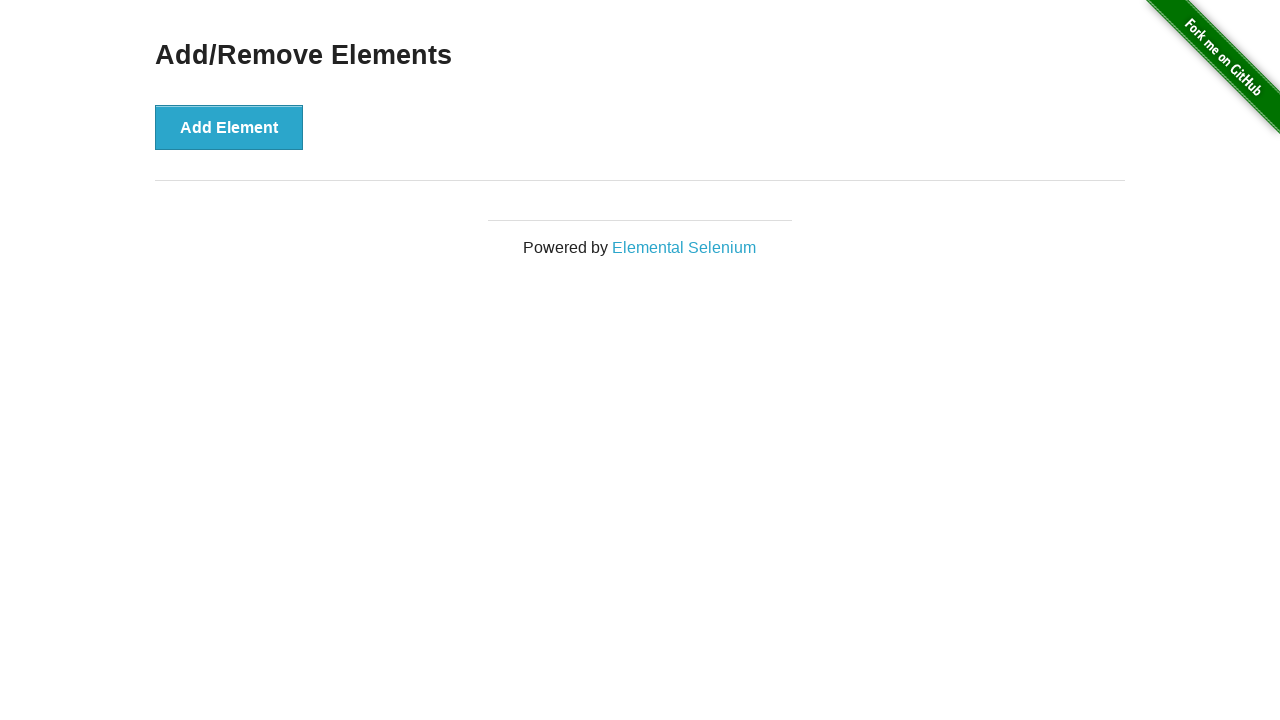